Tests that a non-logged-in user attempting to access My Money Map is redirected to login page

Starting URL: http://zero.webappsecurity.com/login.html

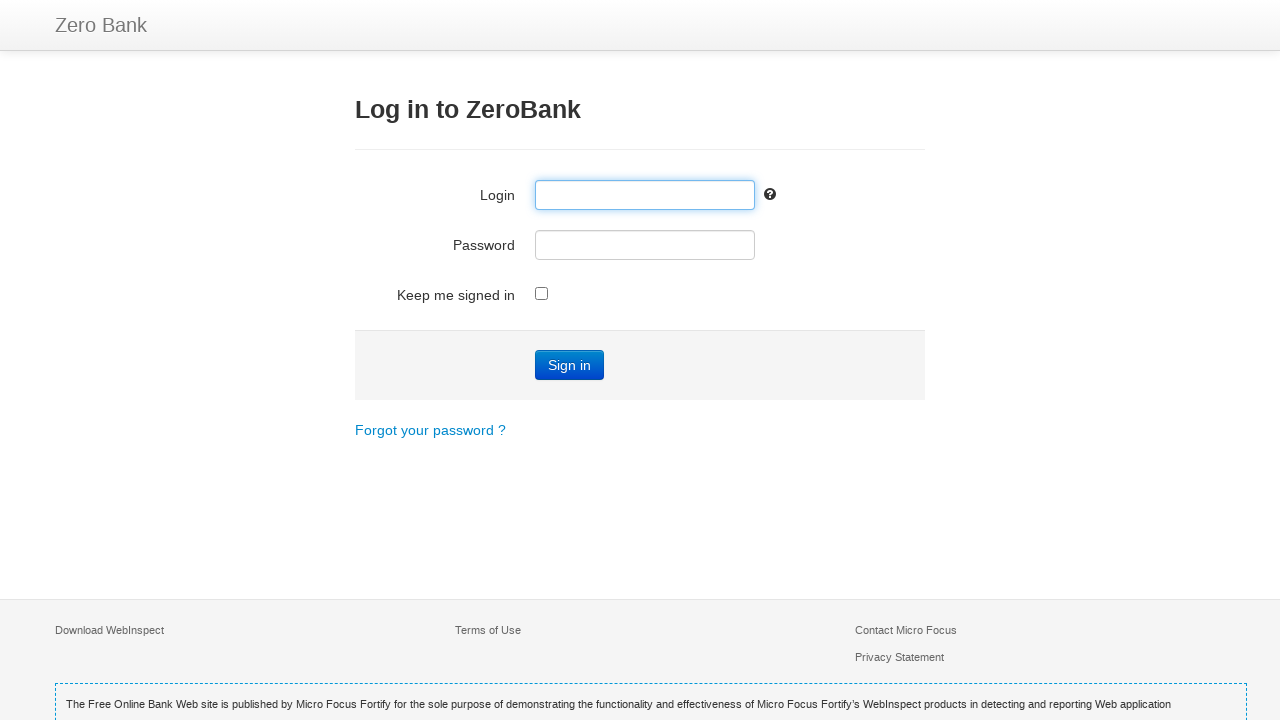

Clicked Zero Bank logo to navigate to home page at (101, 25) on .brand
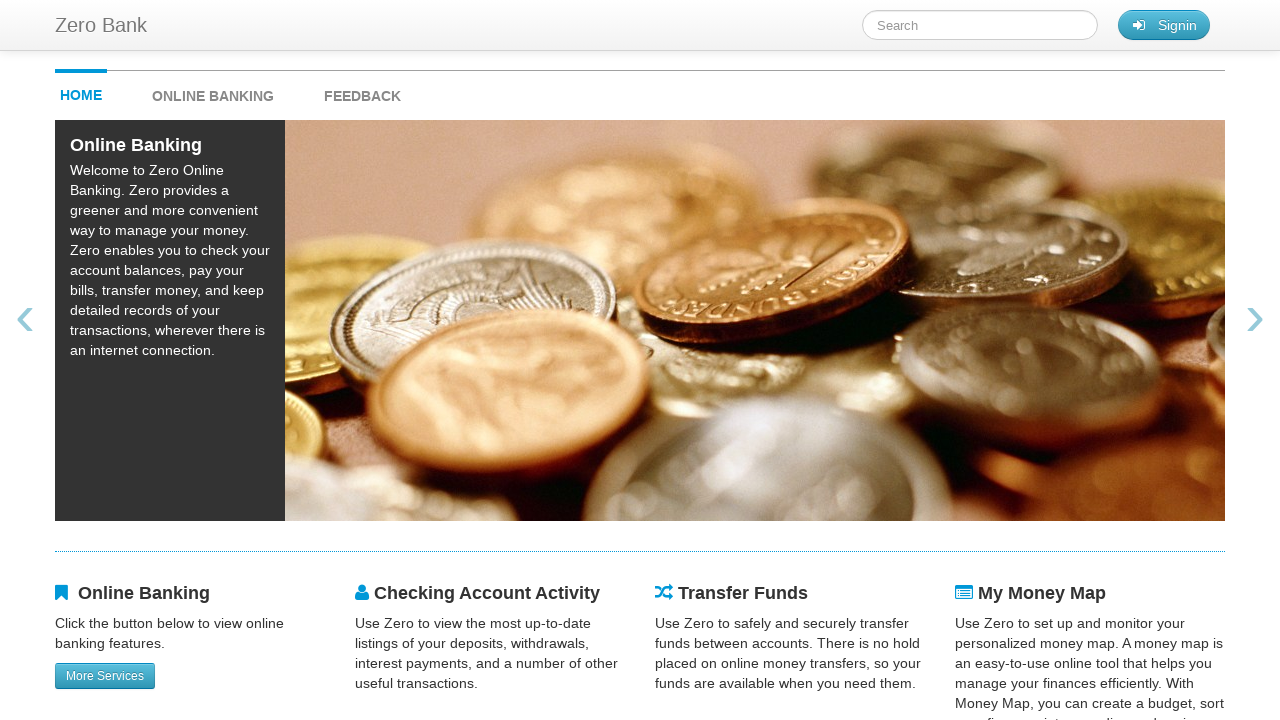

Clicked My Money Map link as non-logged-in user at (964, 593) on text=My Money Map
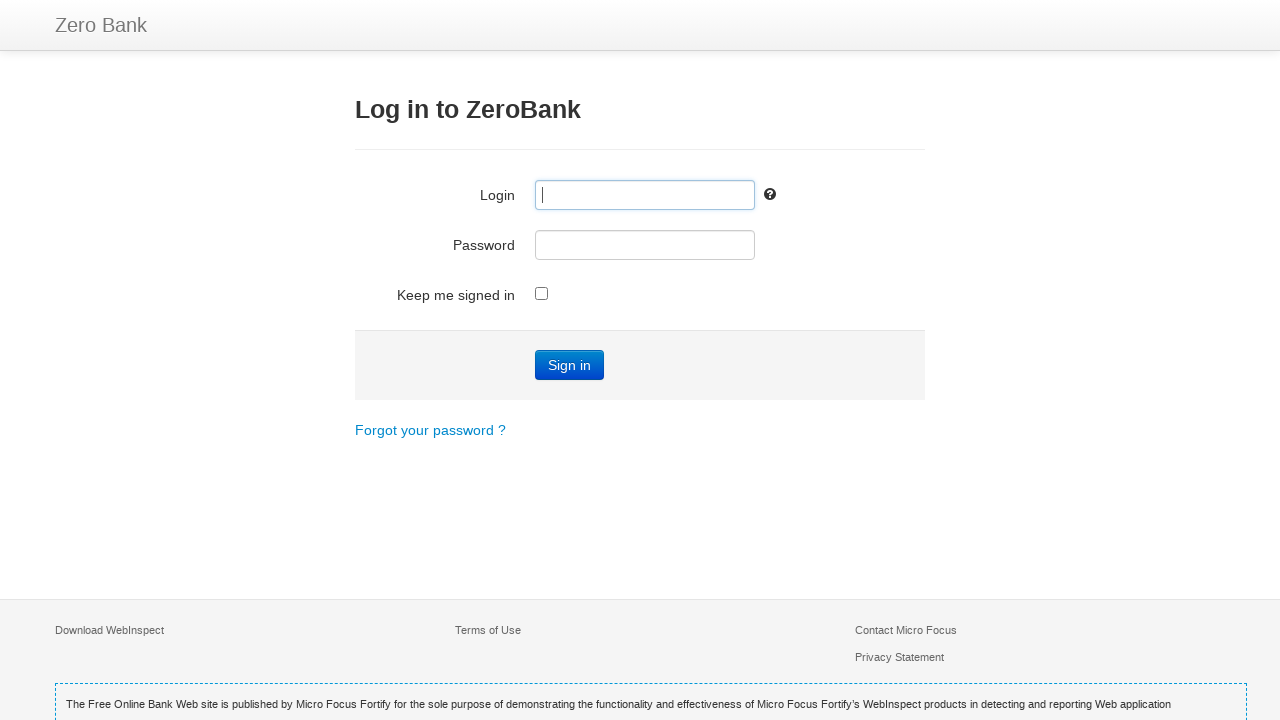

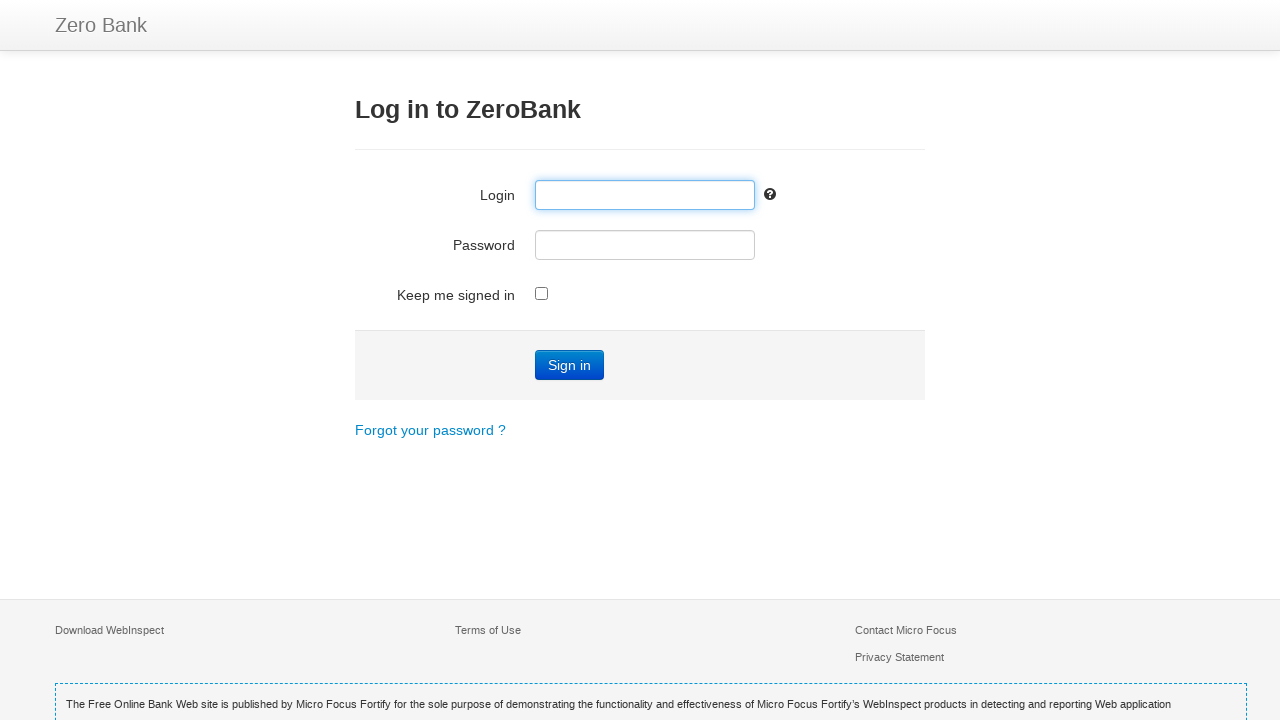